Tests dynamic element interaction by clicking a reveal button, waiting for an input to appear, and typing text into it

Starting URL: https://www.selenium.dev/selenium/web/dynamic.html

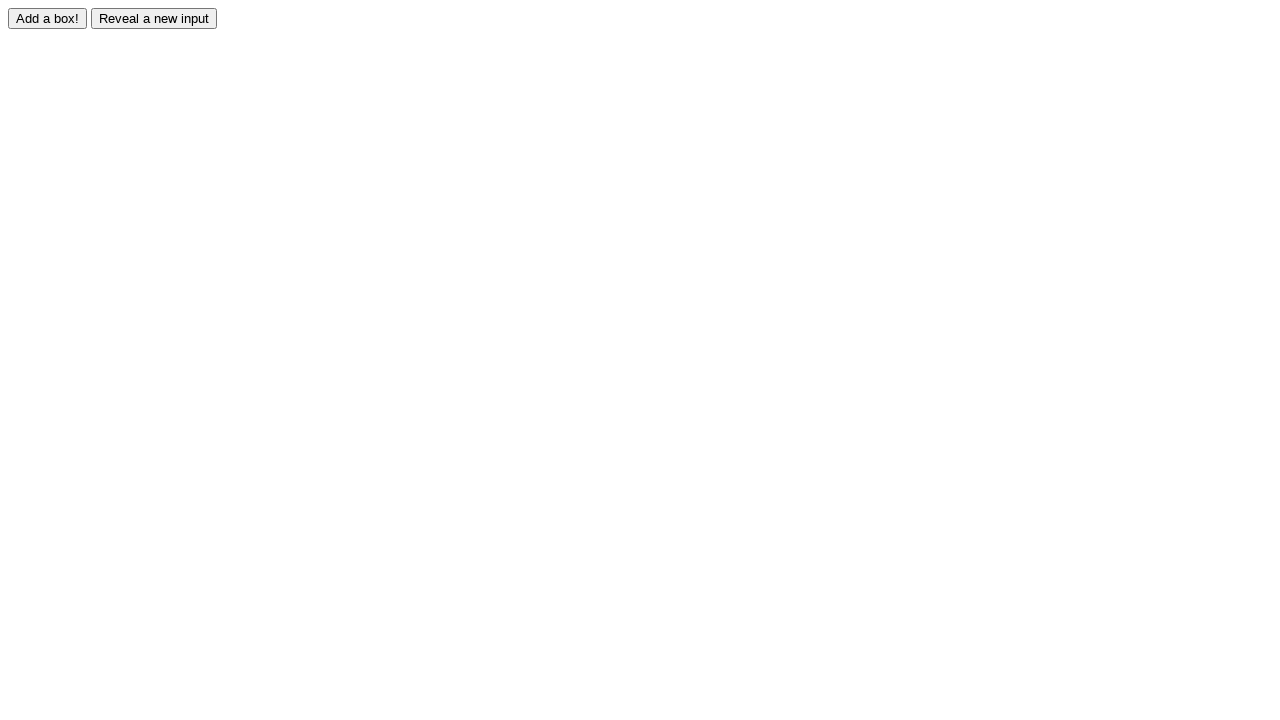

Clicked the reveal button at (154, 18) on input#reveal
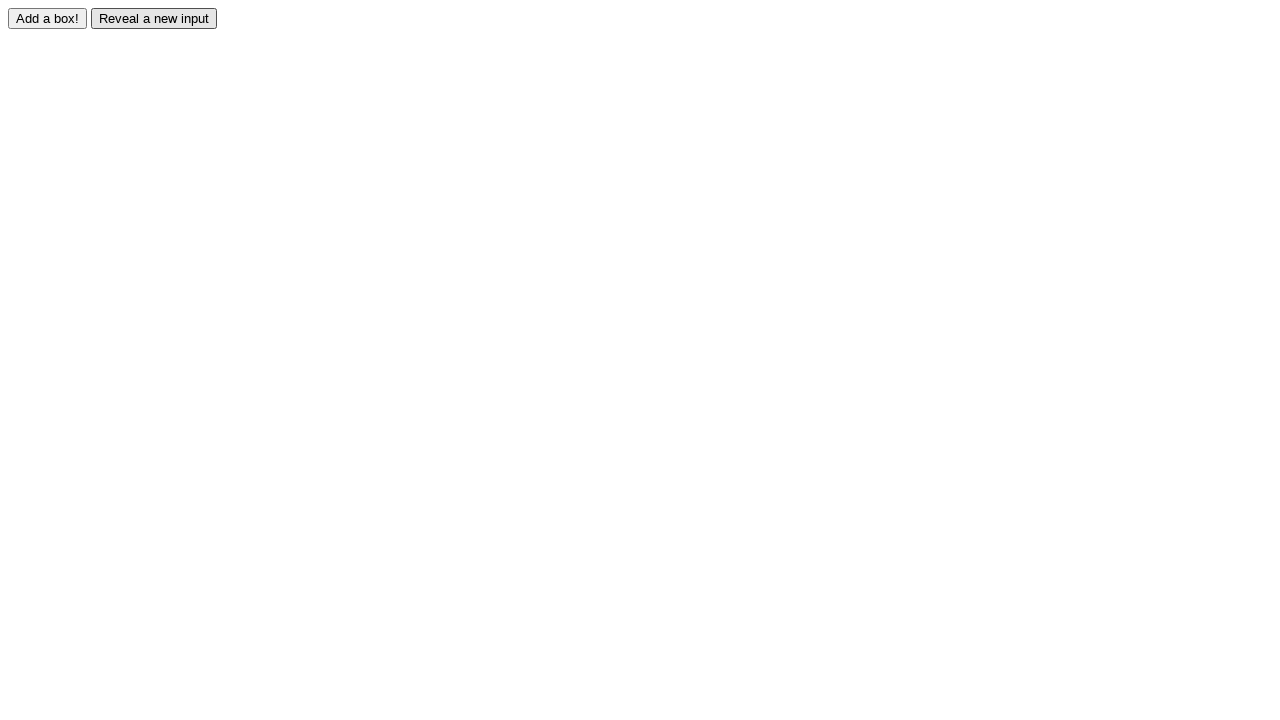

Waited for the revealed input to appear and become visible
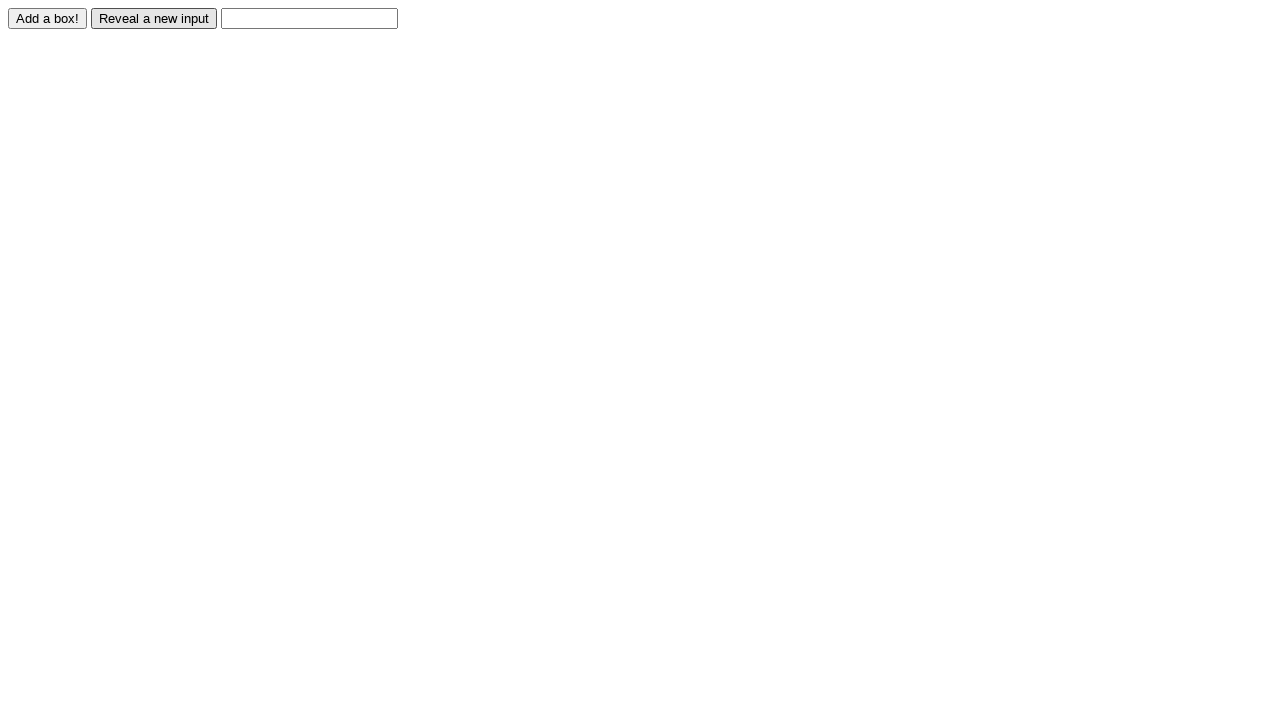

Typed 'ACCC' into the revealed input field on input#revealed
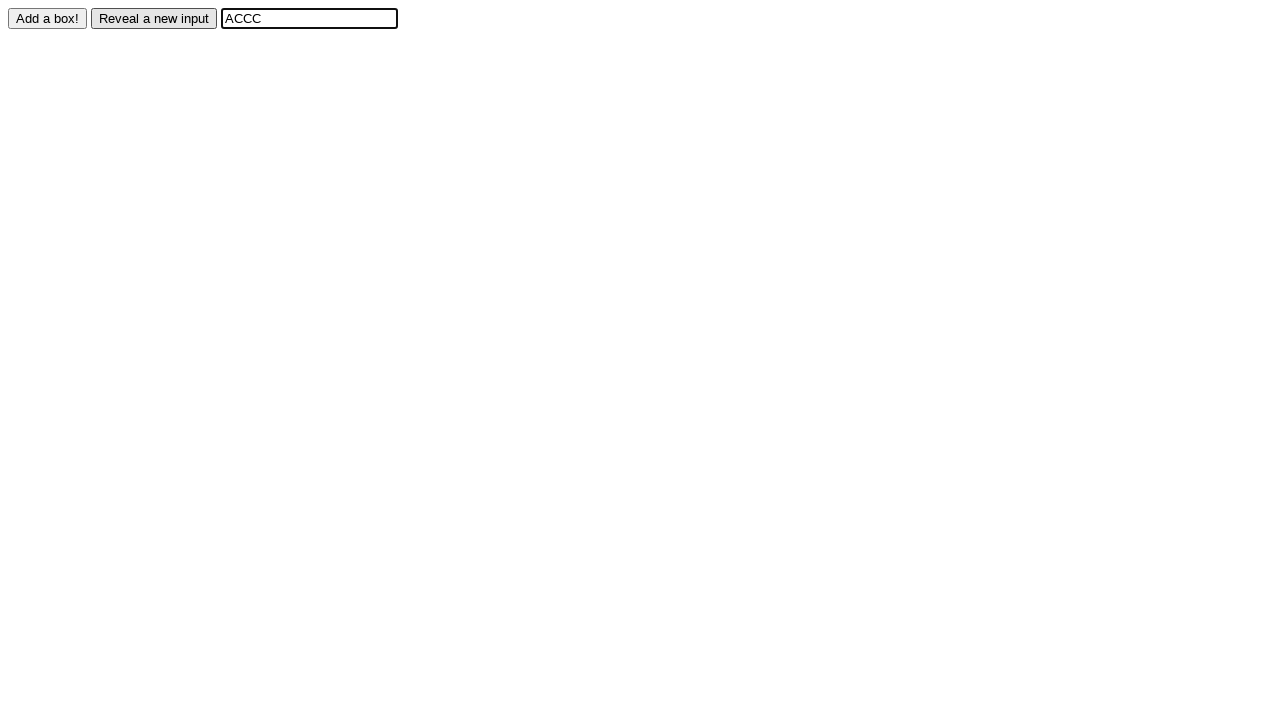

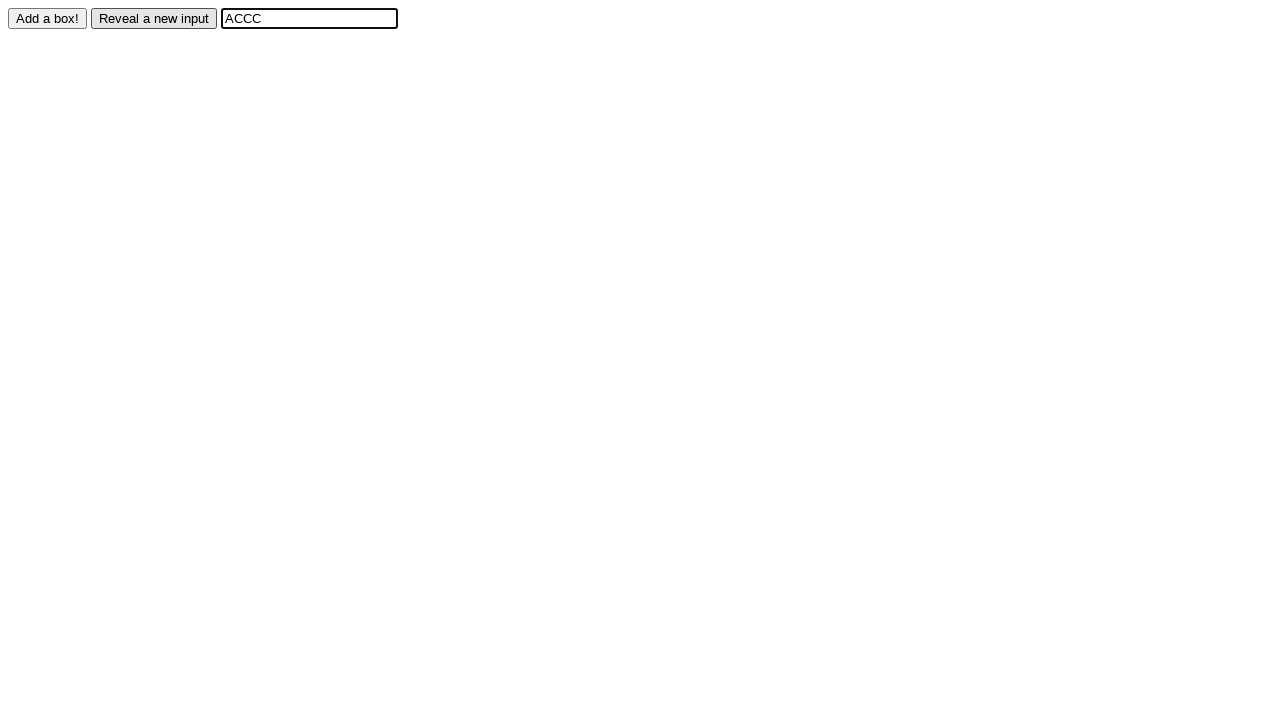